Tests that the browser back button correctly navigates through filter states

Starting URL: https://demo.playwright.dev/todomvc

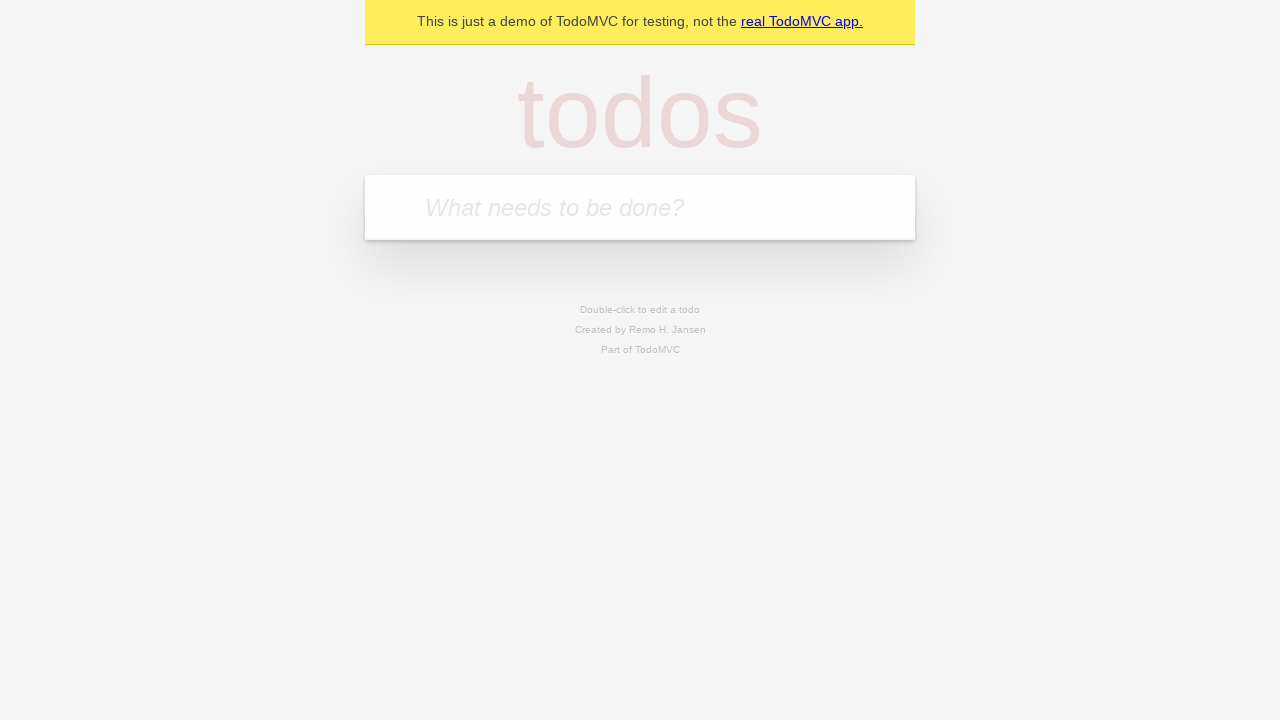

Filled new todo field with 'buy some cheese' on .new-todo
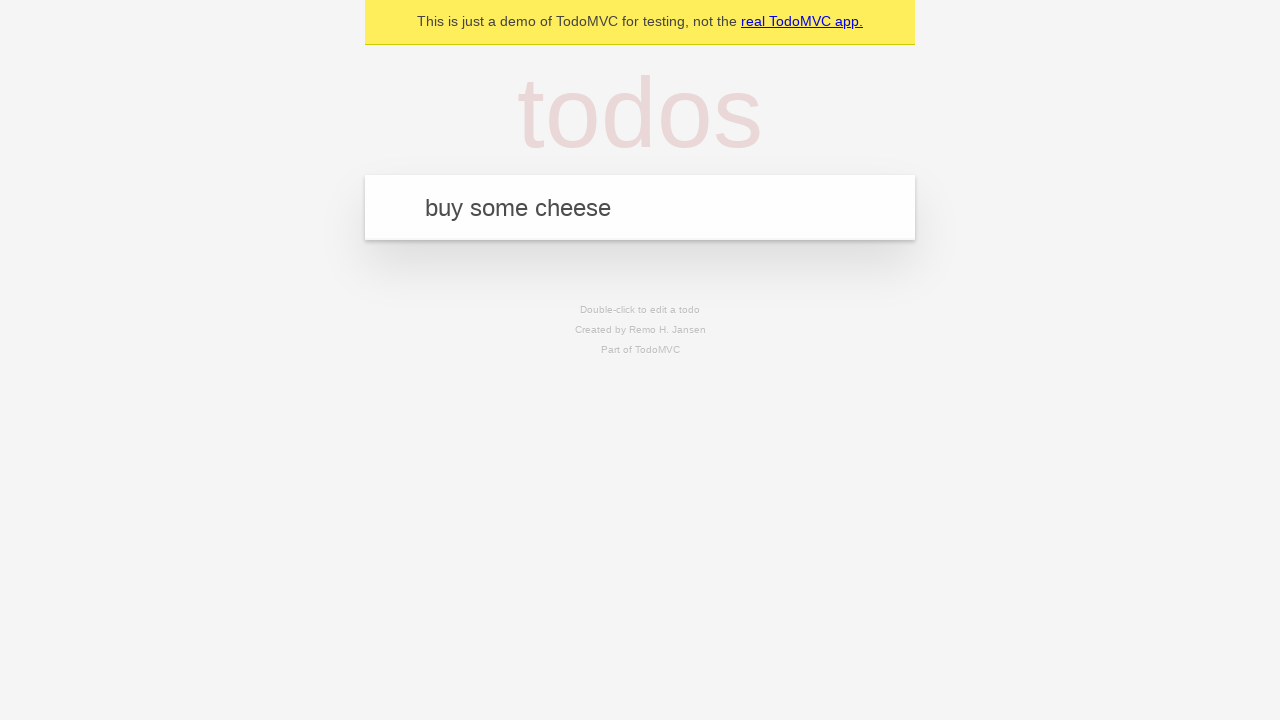

Pressed Enter to add first todo on .new-todo
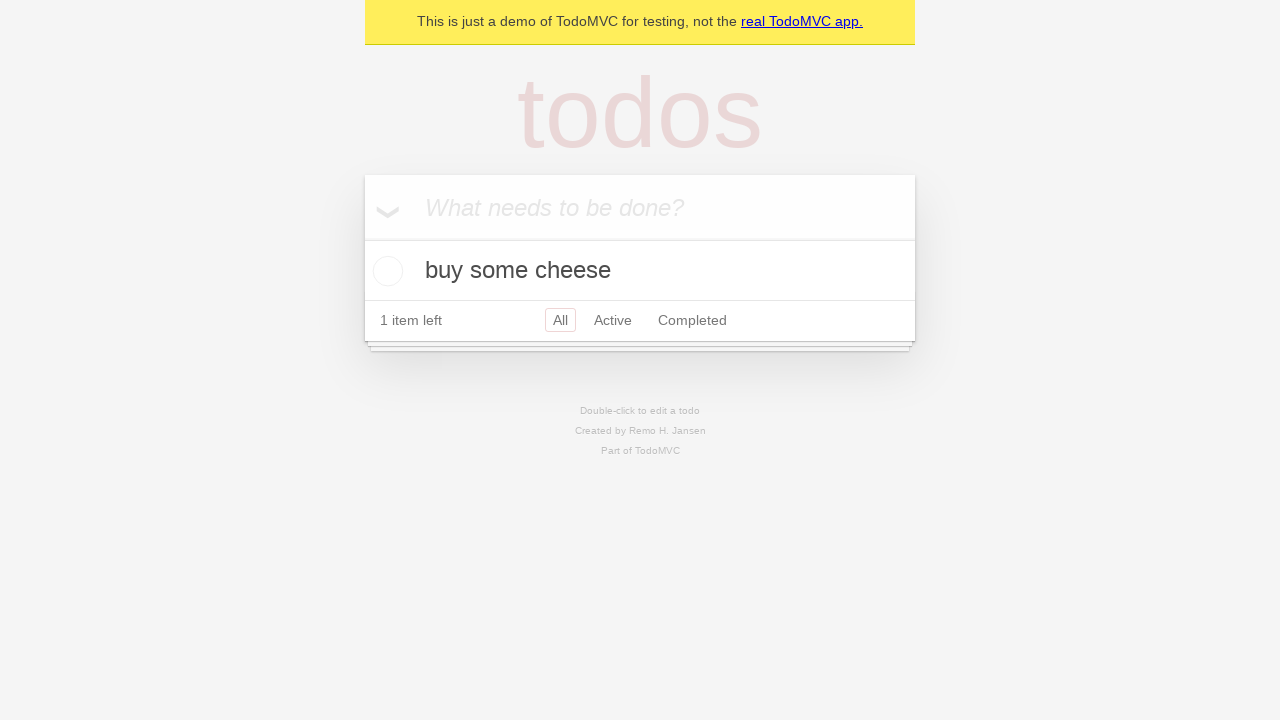

Filled new todo field with 'feed the cat' on .new-todo
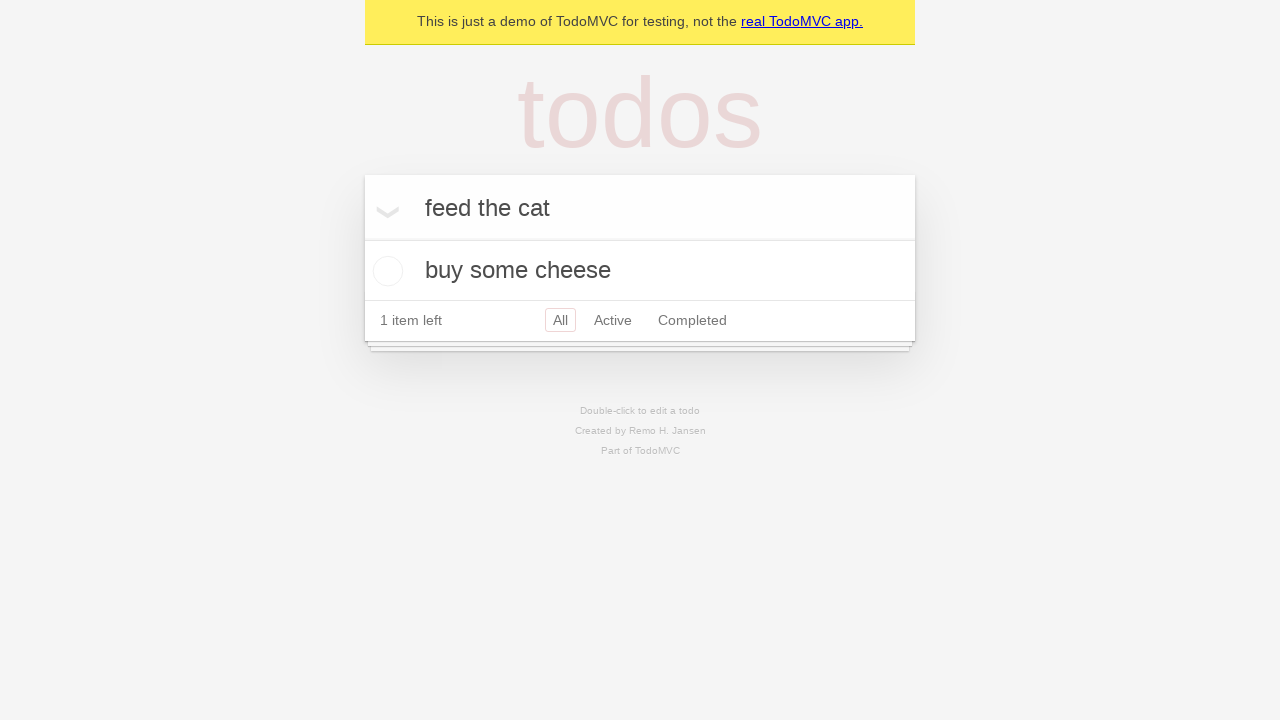

Pressed Enter to add second todo on .new-todo
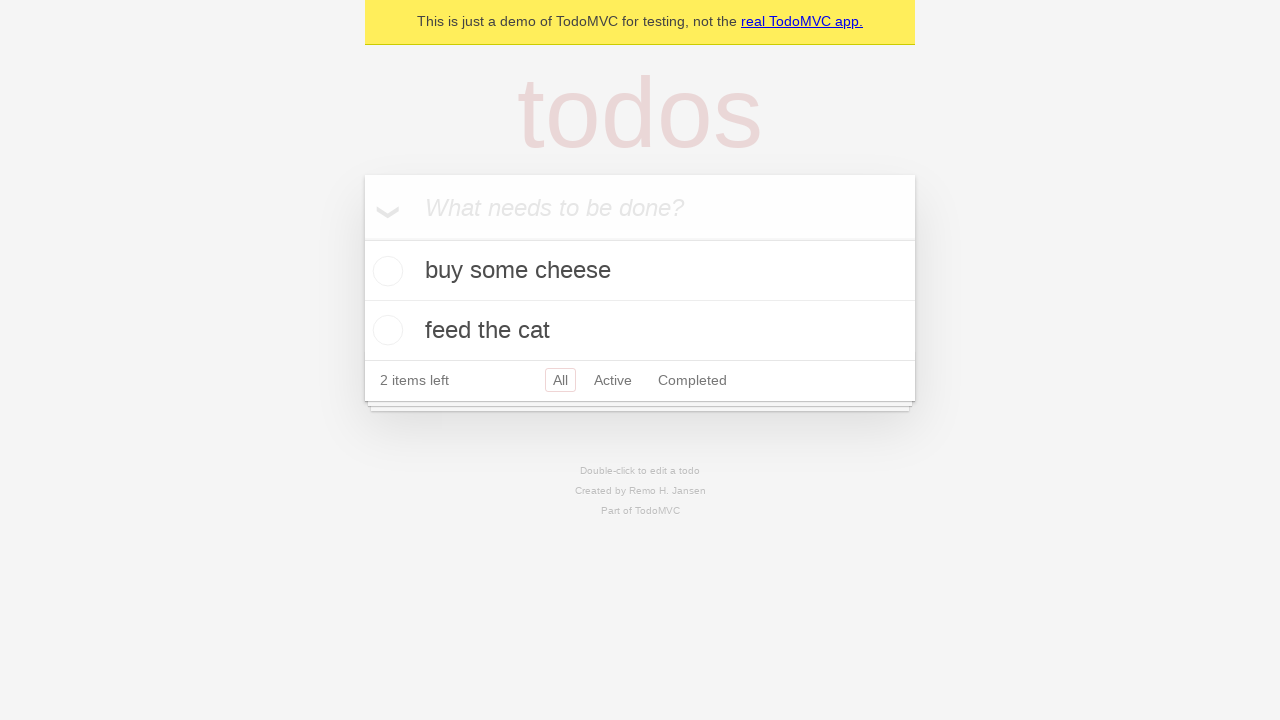

Filled new todo field with 'book a doctors appointment' on .new-todo
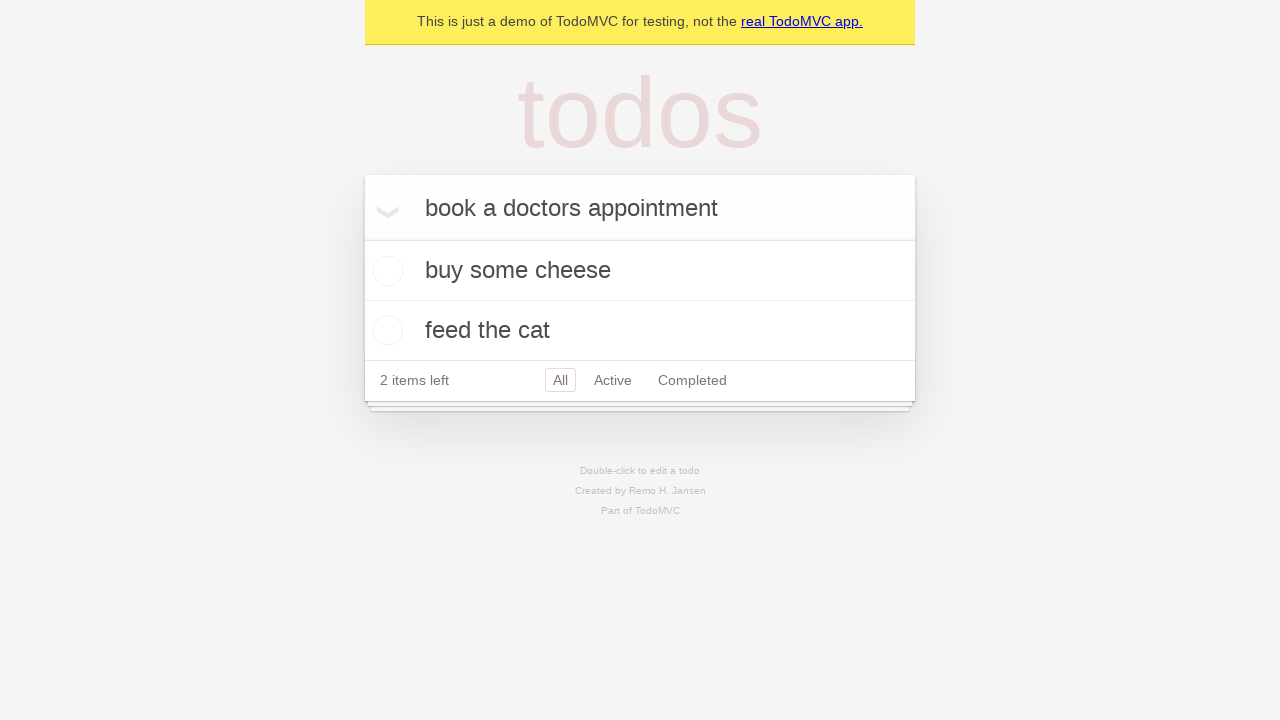

Pressed Enter to add third todo on .new-todo
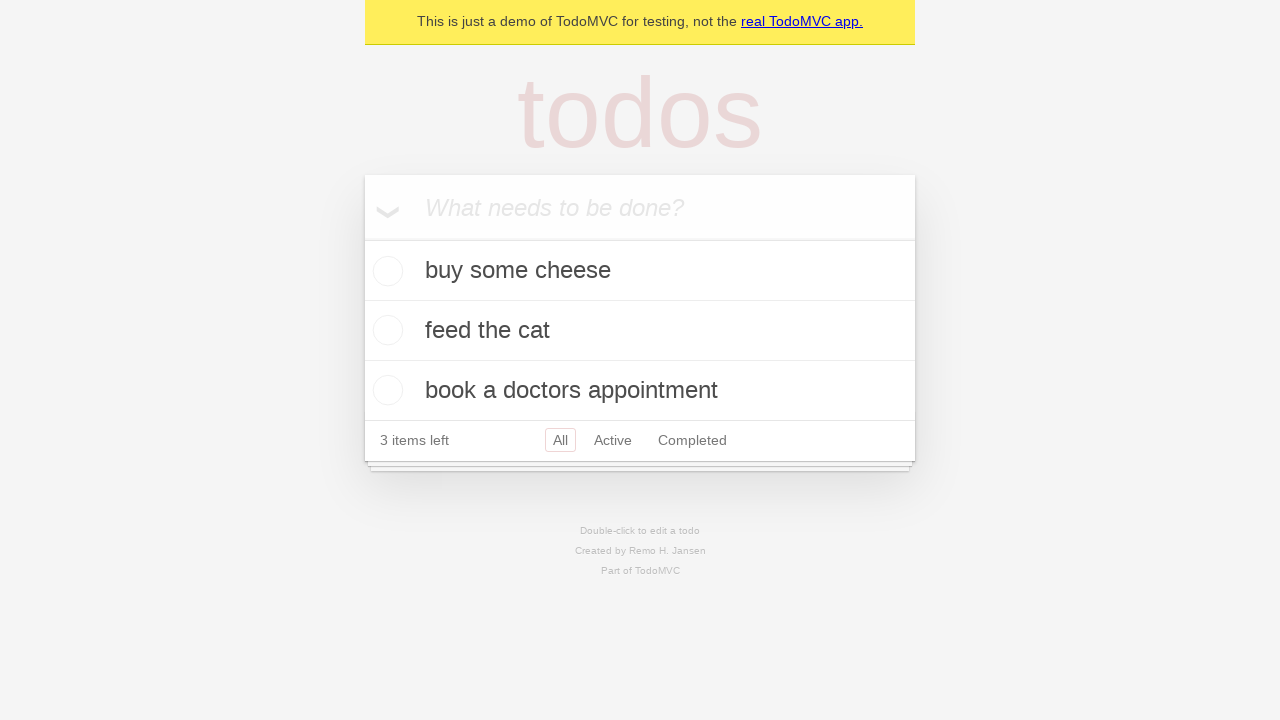

Waited for all three todos to appear in the list
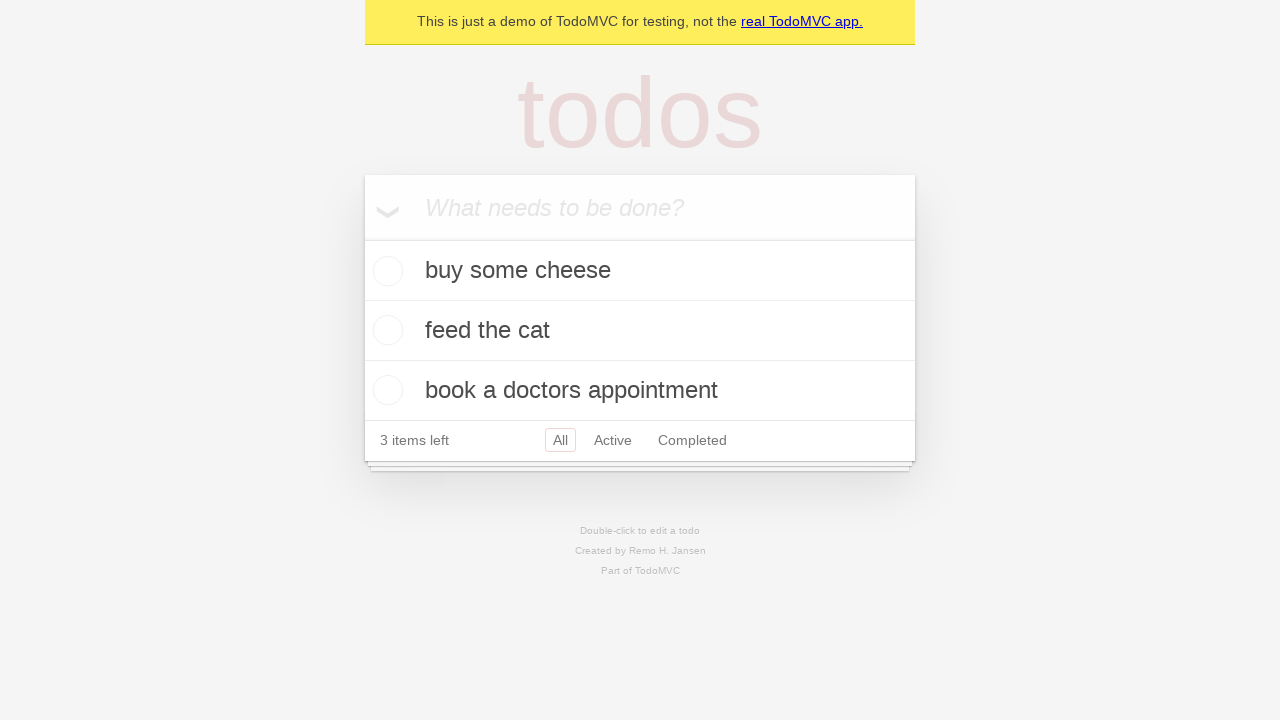

Marked second todo as completed at (385, 330) on .todo-list li .toggle >> nth=1
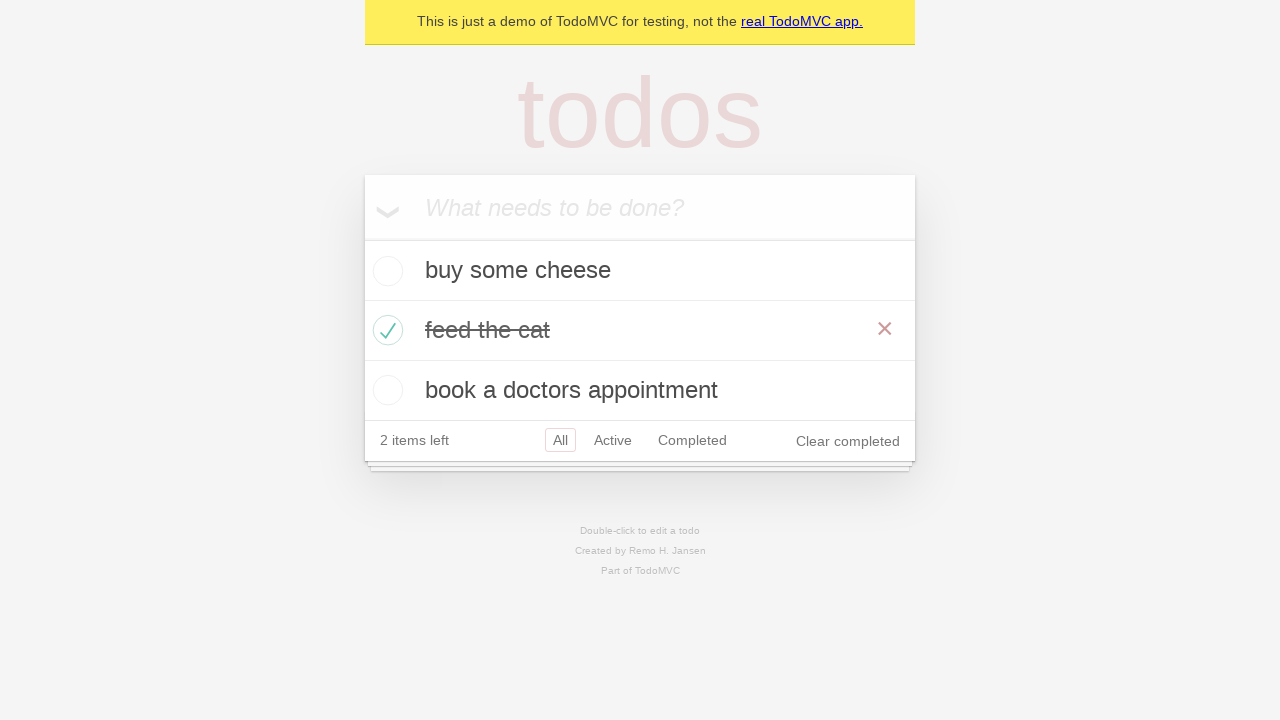

Clicked 'All' filter at (560, 440) on .filters >> internal:text="All"i
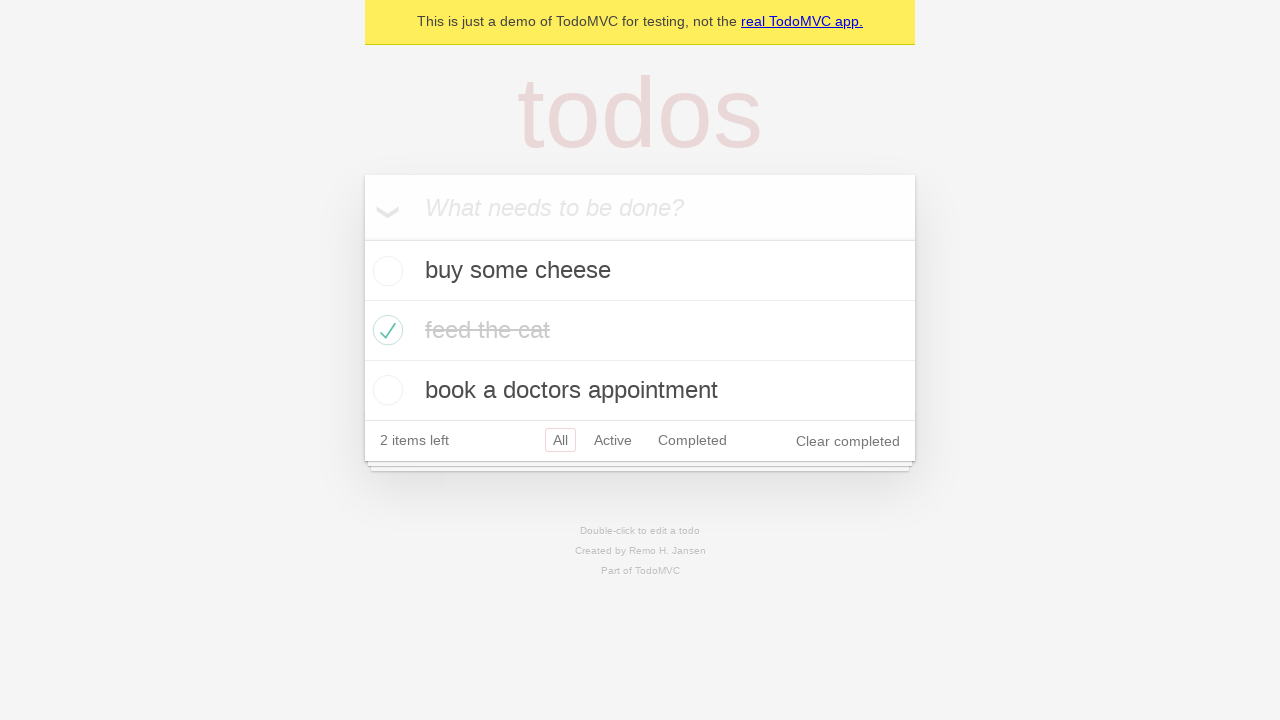

Clicked 'Active' filter at (613, 440) on .filters >> internal:text="Active"i
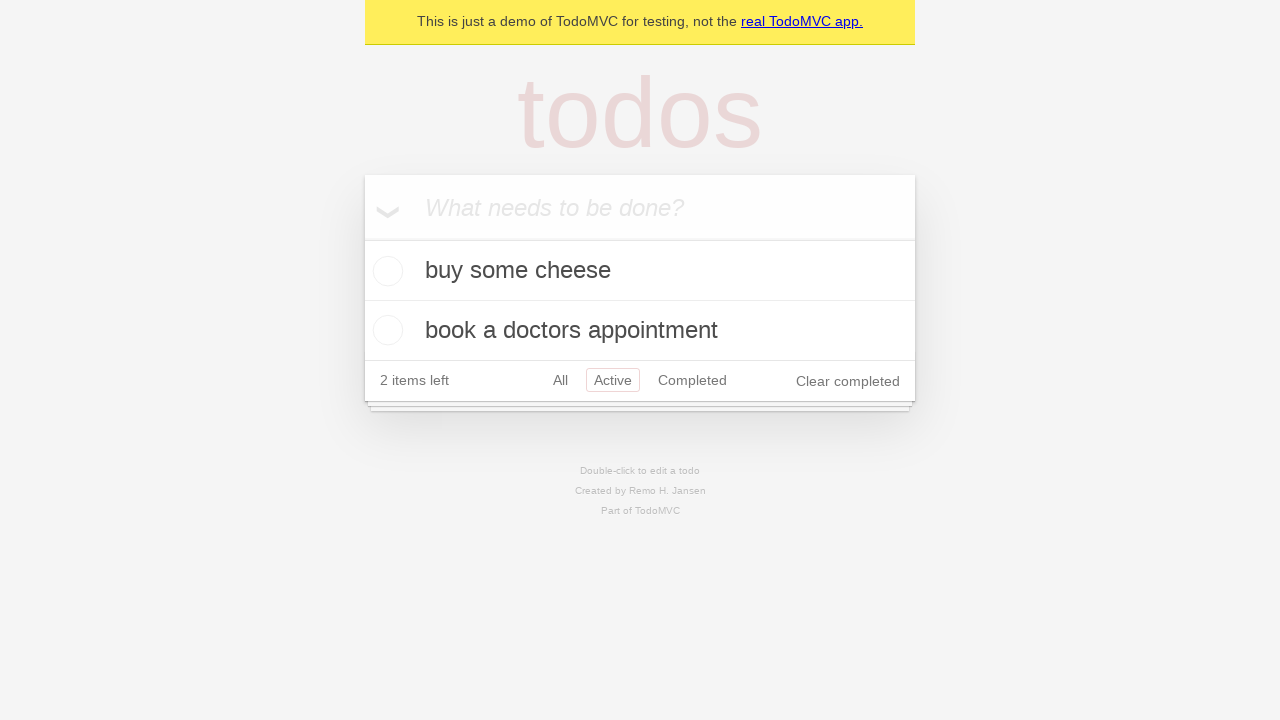

Clicked 'Completed' filter at (692, 380) on .filters >> internal:text="Completed"i
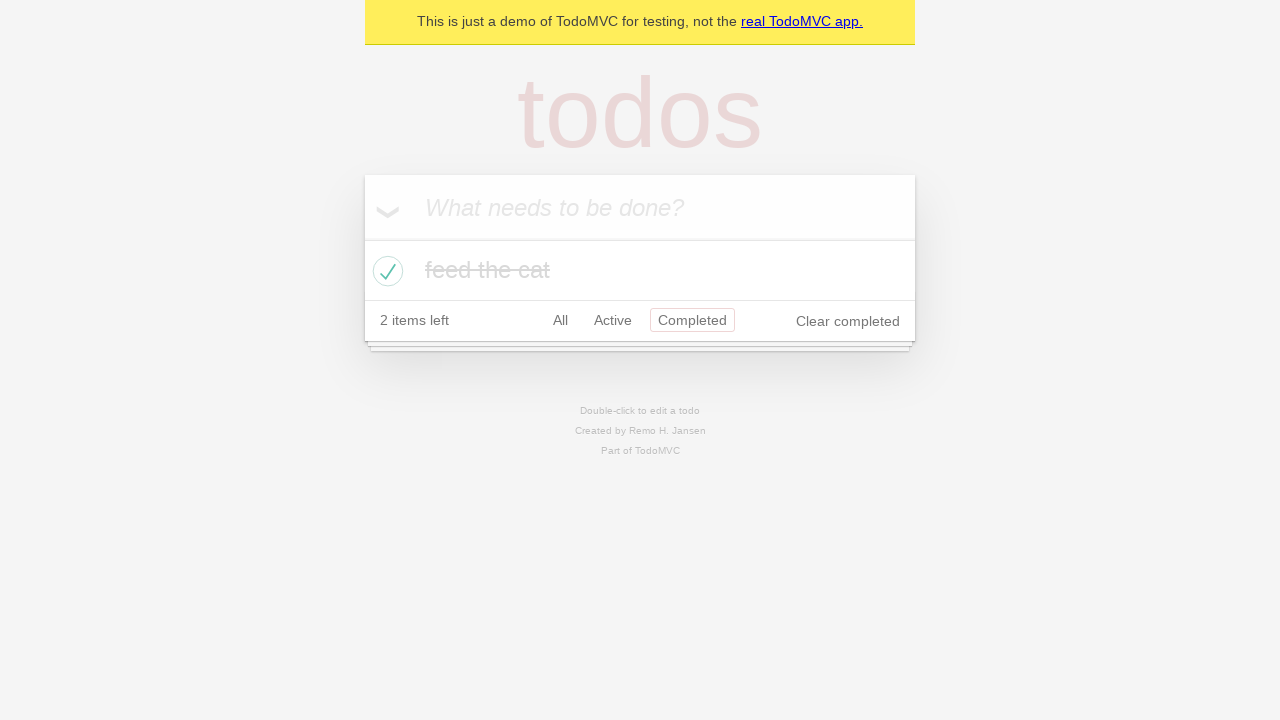

Navigated back in browser history to 'Active' filter
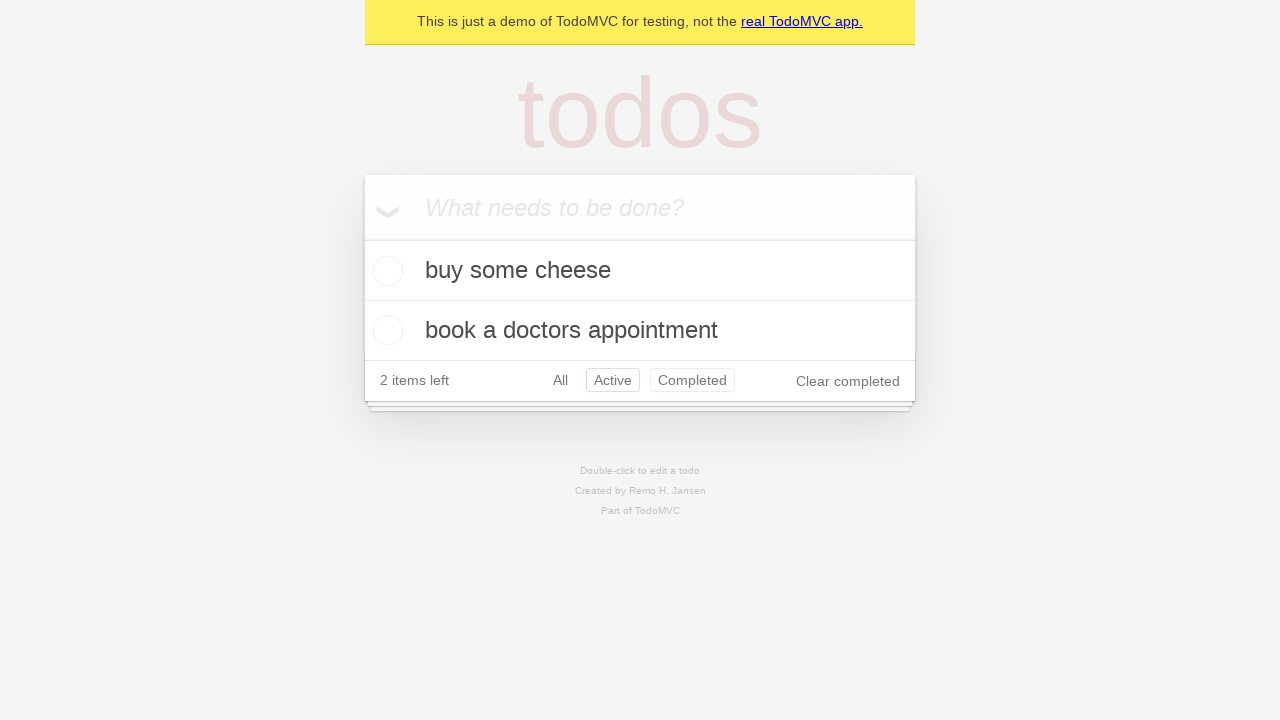

Navigated back in browser history to 'All' filter
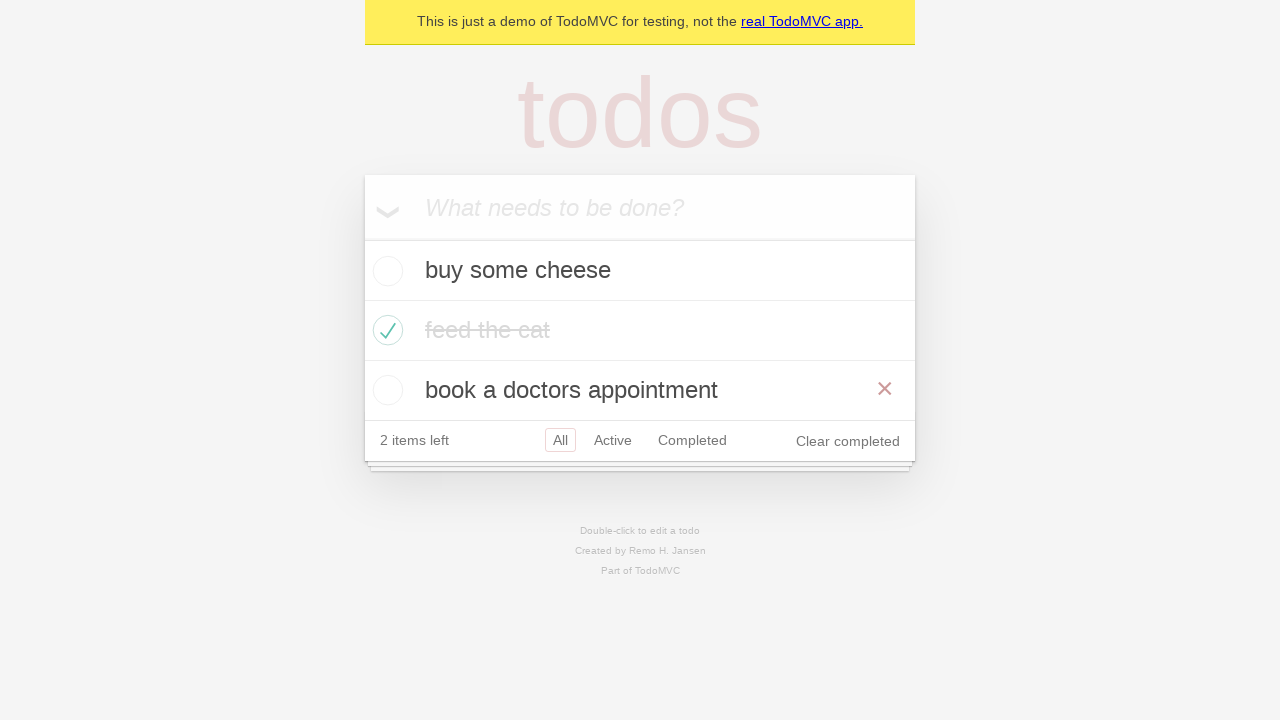

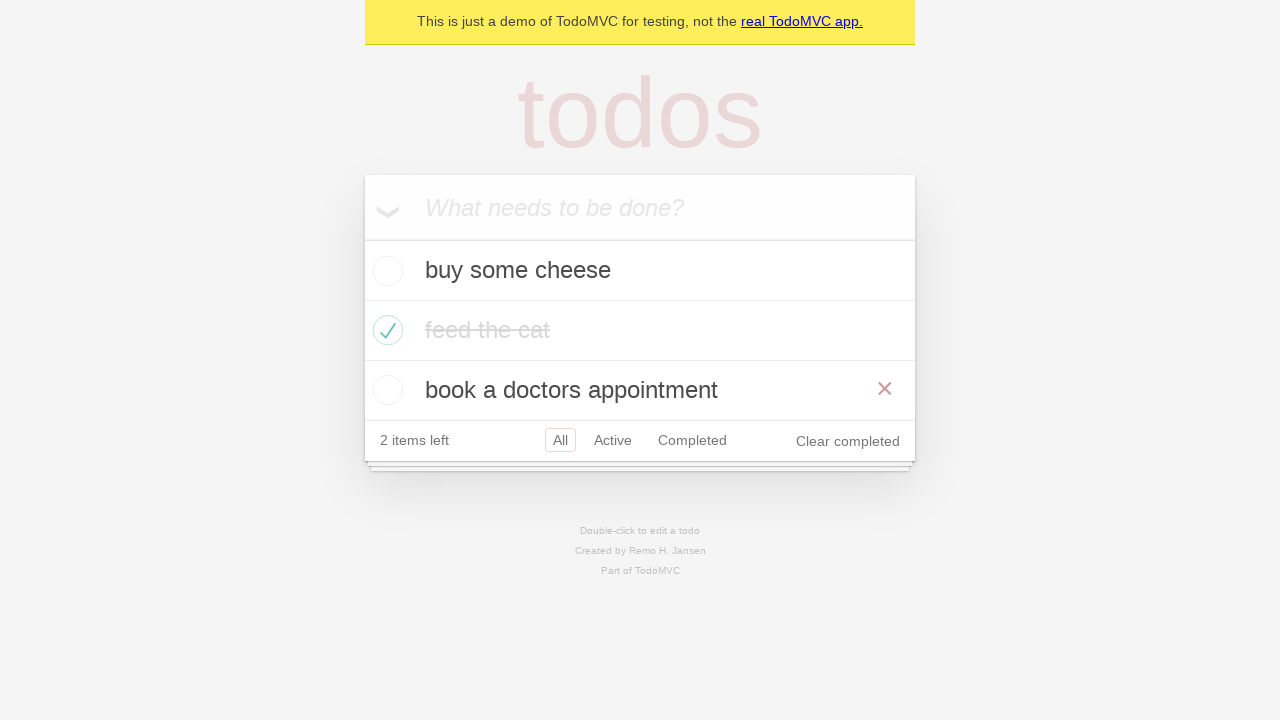